Tests handling of HTML frames by switching to different frames and filling input fields within each frame. Demonstrates frame navigation by entering text in frame_1 and frame_2.

Starting URL: https://ui.vision/demo/webtest/frames/

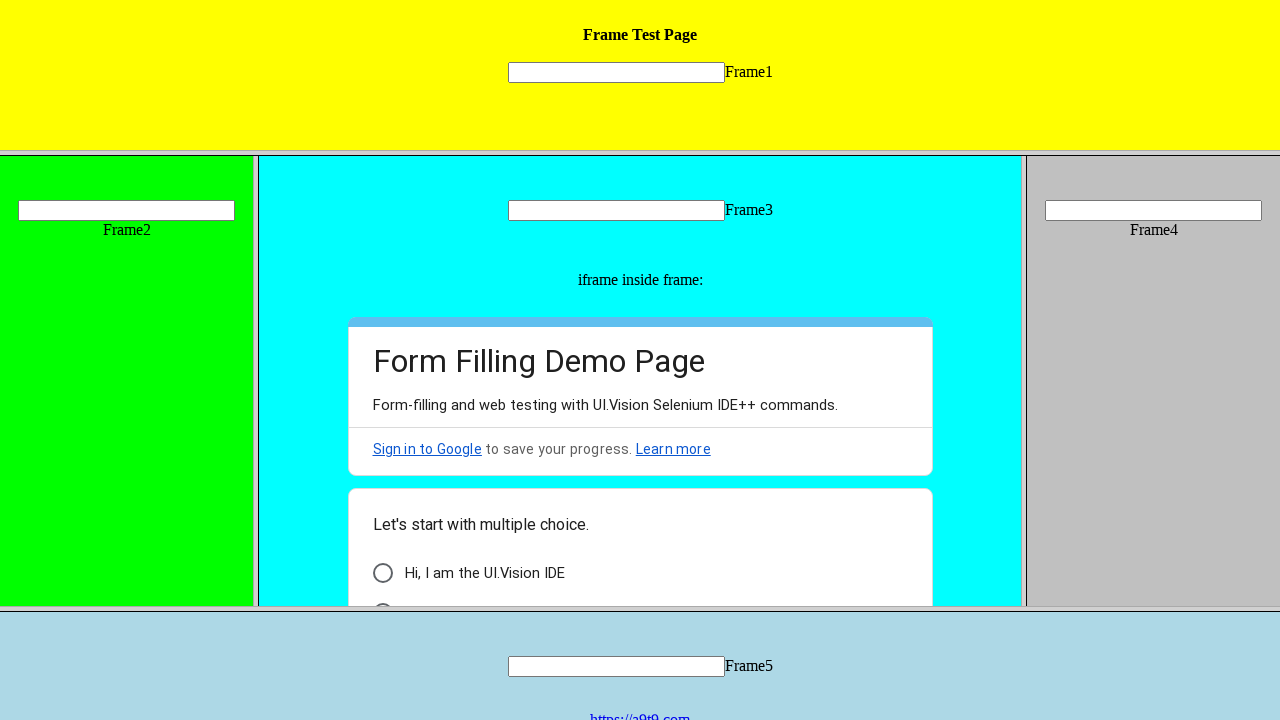

Located frame_1.html
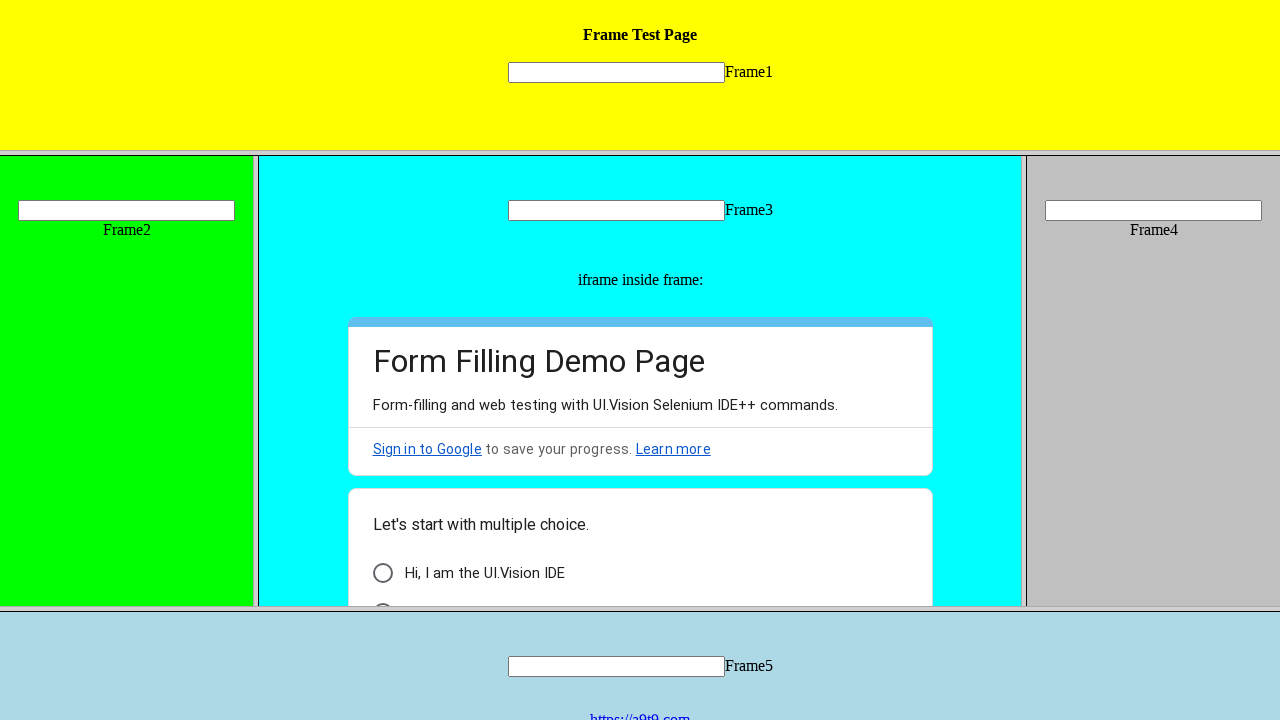

Filled input field in frame_1 with 'Welcome' on frame[src='frame_1.html'] >> internal:control=enter-frame >> input[name='mytext1
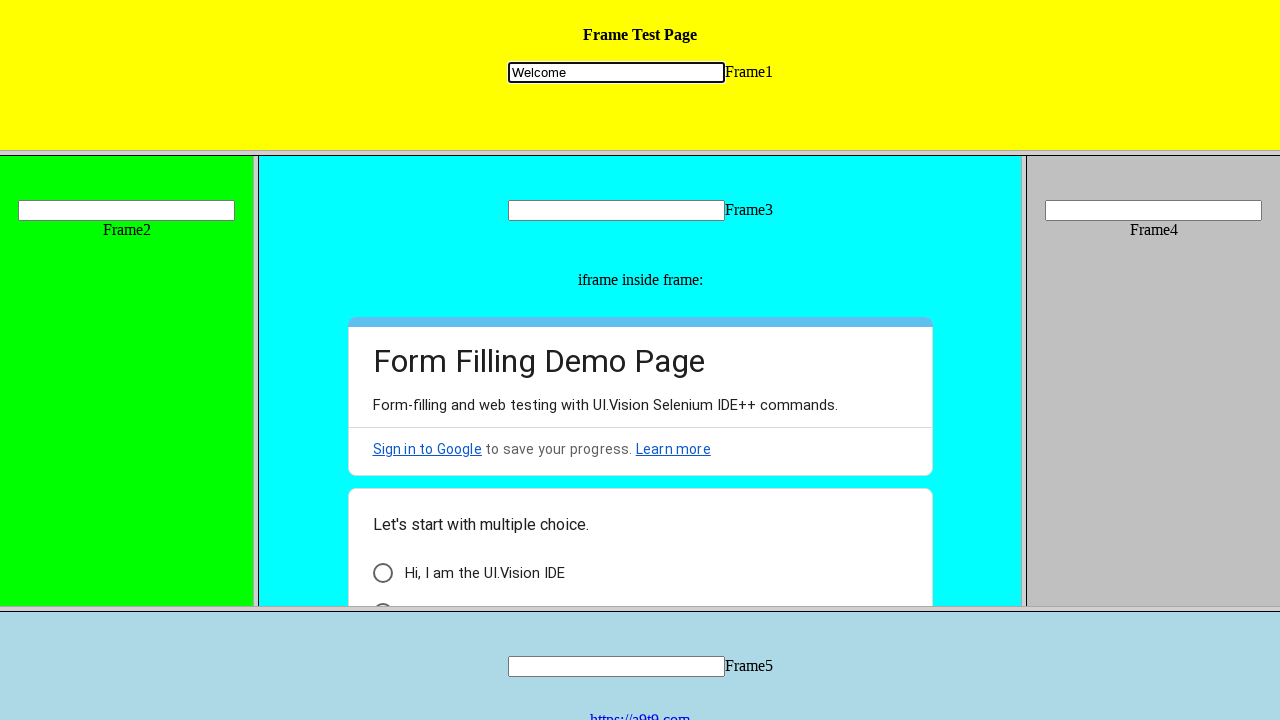

Located frame_2.html
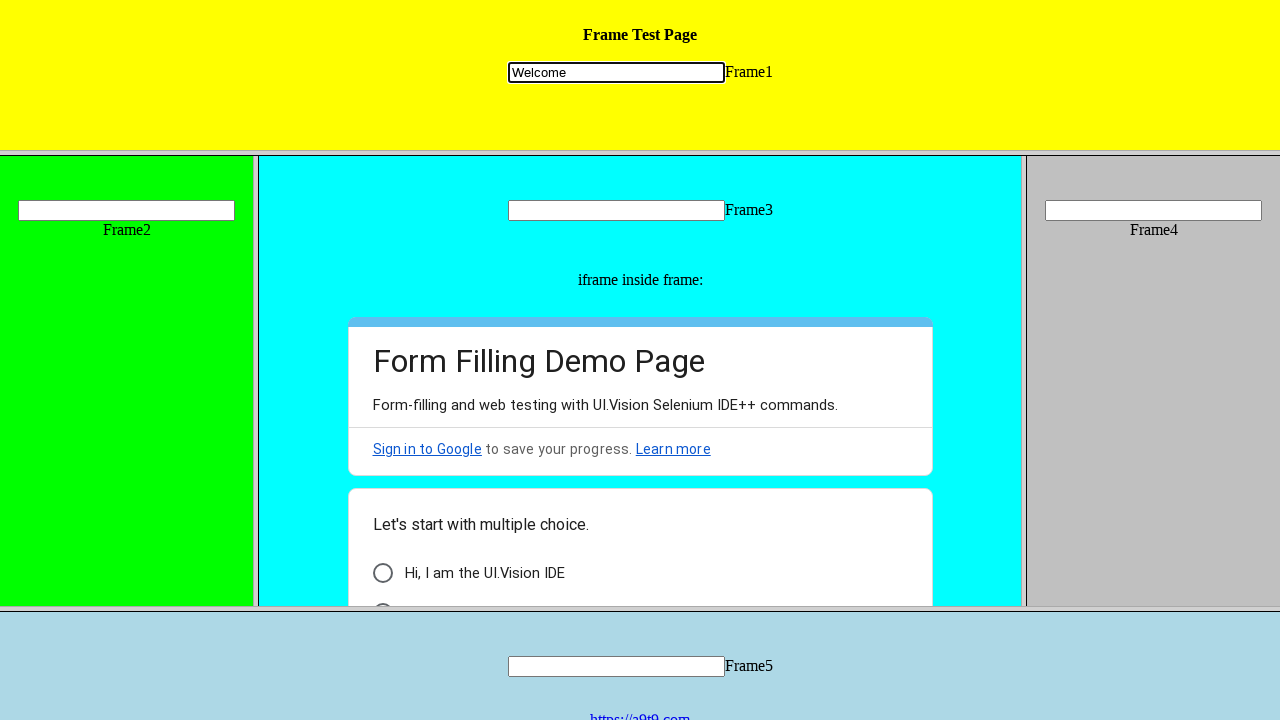

Filled input field in frame_2 with 'Selenium' on frame[src='frame_2.html'] >> internal:control=enter-frame >> input[name='mytext2
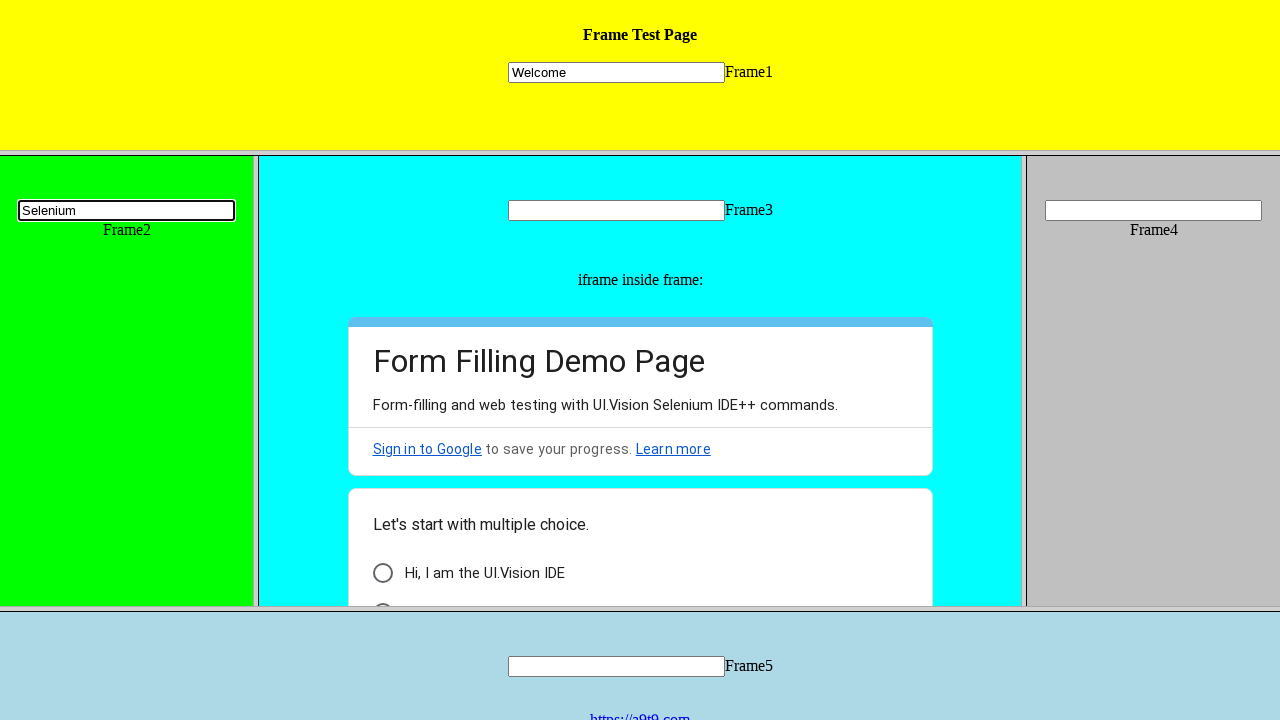

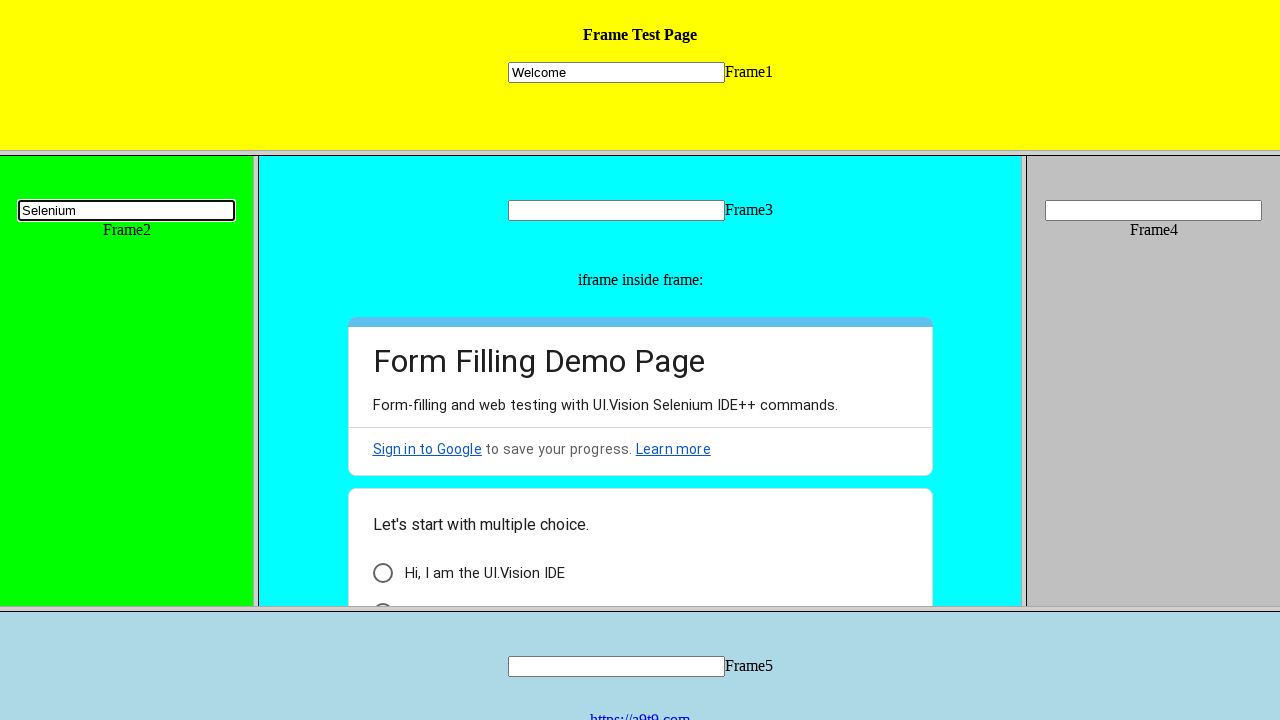